Tests marking individual todo items as complete using their toggle checkboxes

Starting URL: https://demo.playwright.dev/todomvc

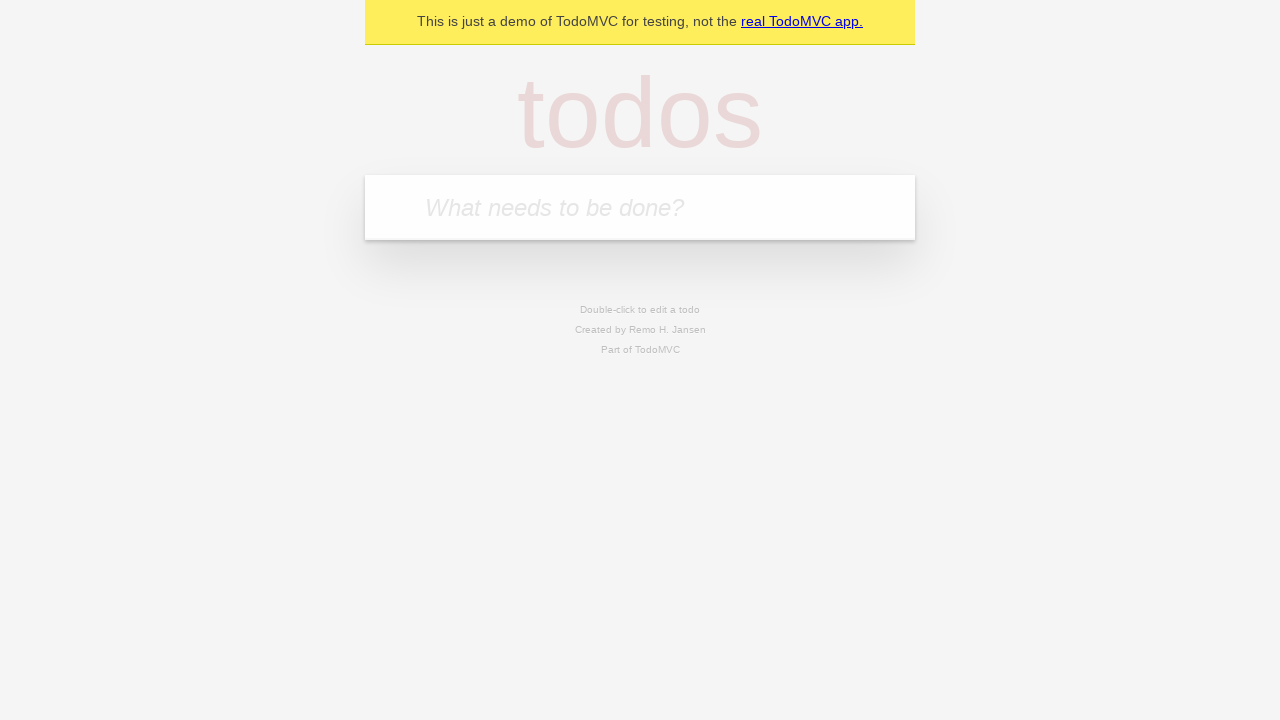

Filled new todo input with 'buy some cheese' on .new-todo
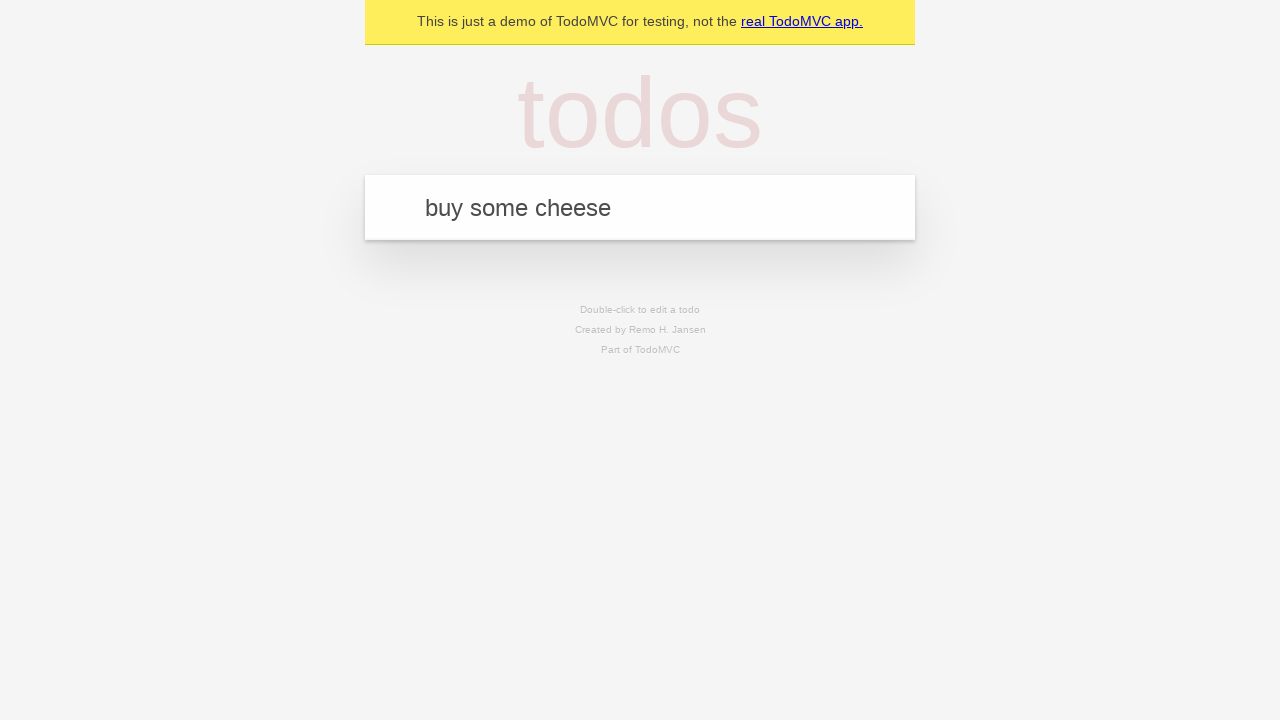

Pressed Enter to create first todo item on .new-todo
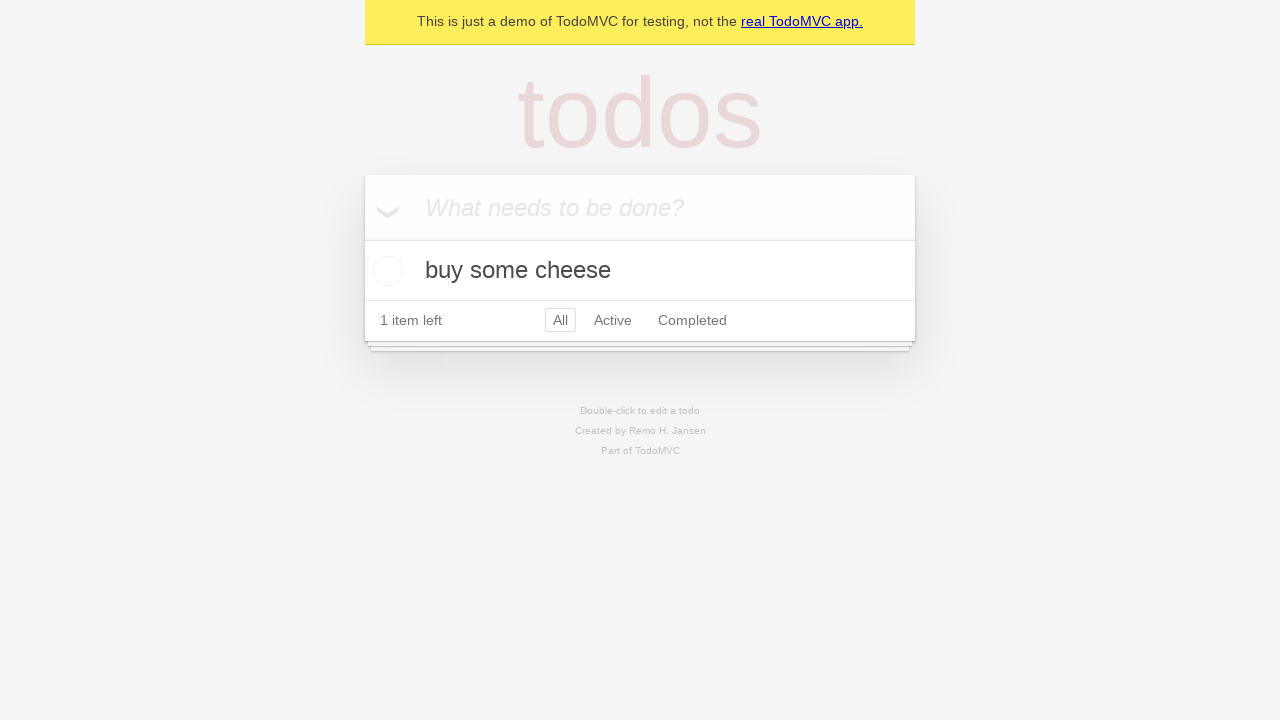

Filled new todo input with 'feed the cat' on .new-todo
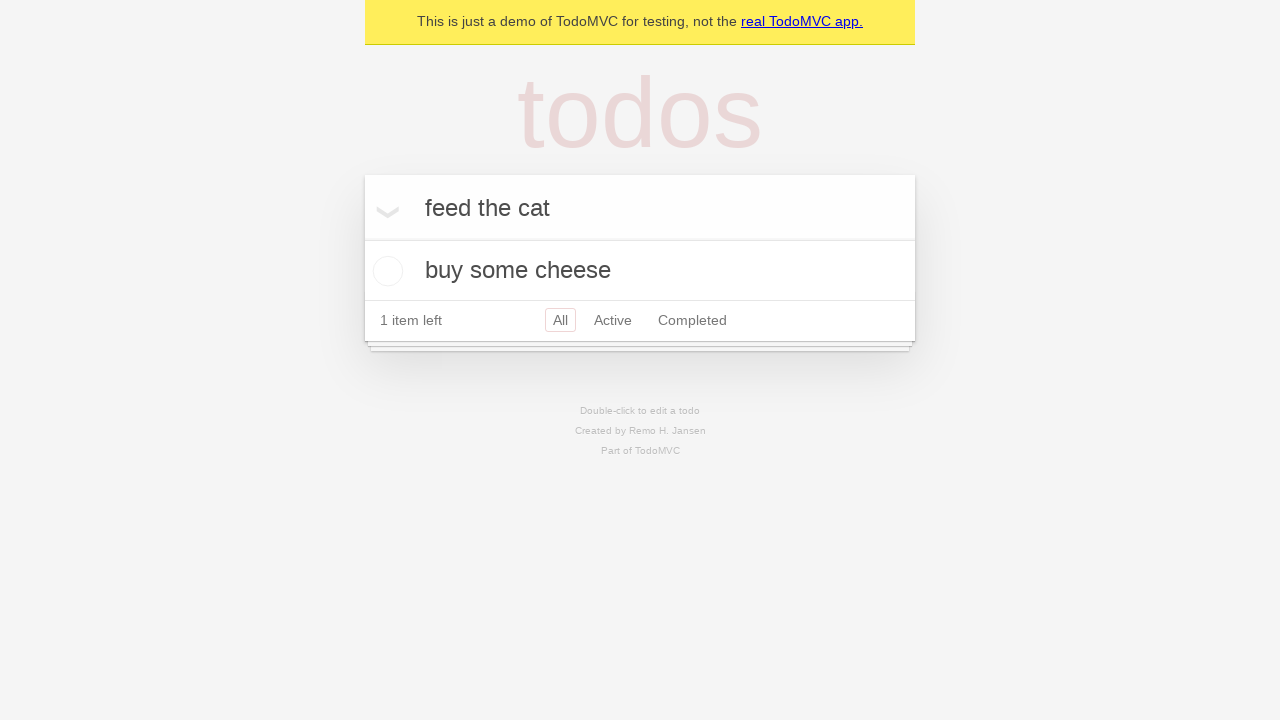

Pressed Enter to create second todo item on .new-todo
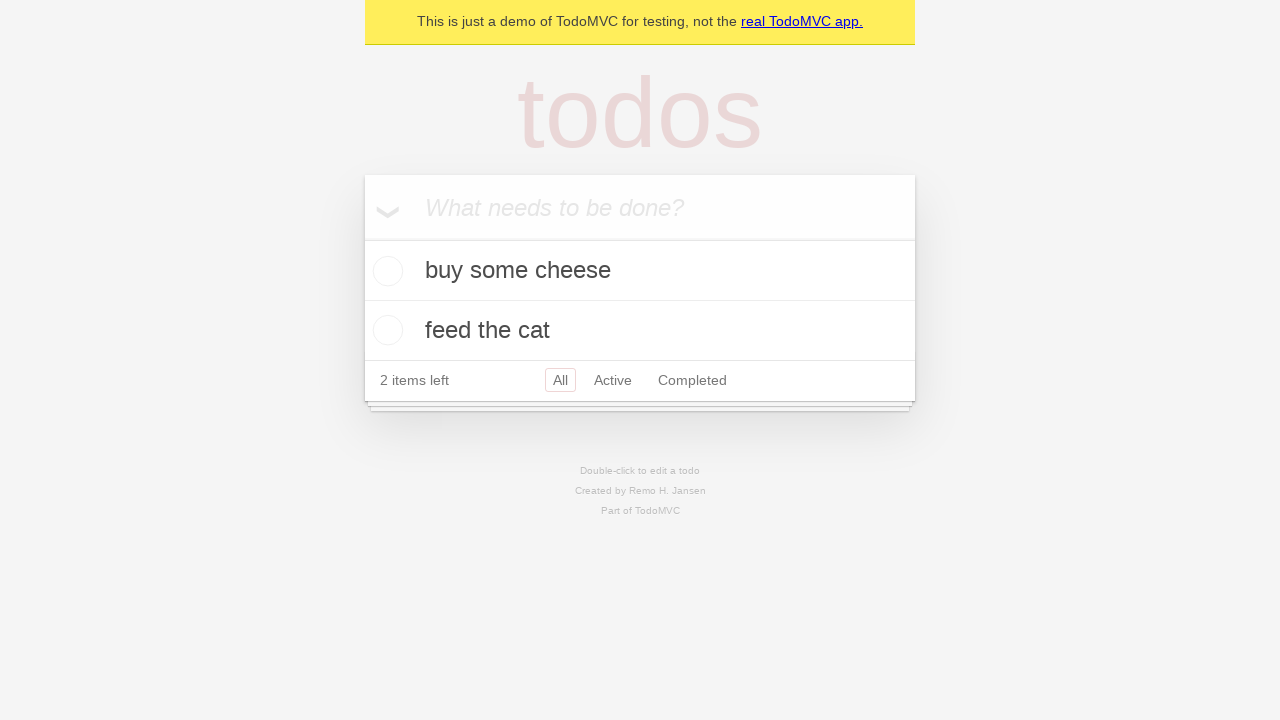

Selected first todo item from the list
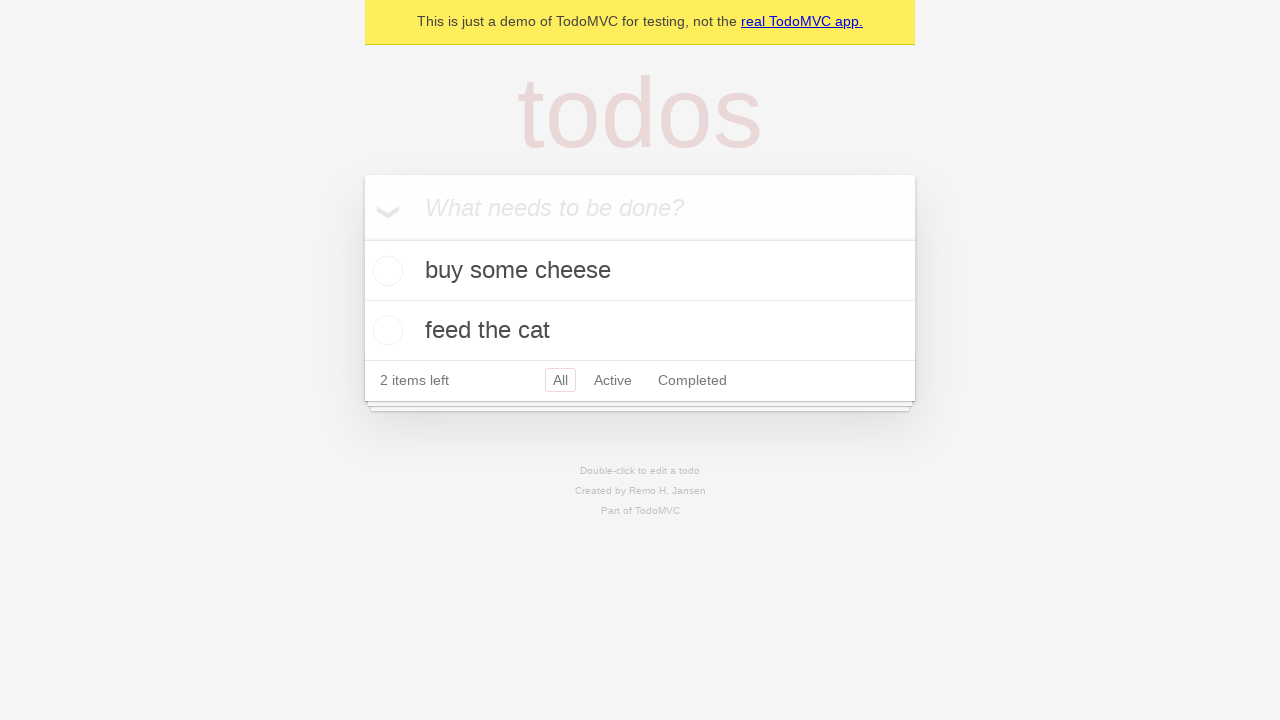

Marked first todo item as complete by checking its toggle checkbox at (385, 271) on .todo-list li >> nth=0 >> .toggle
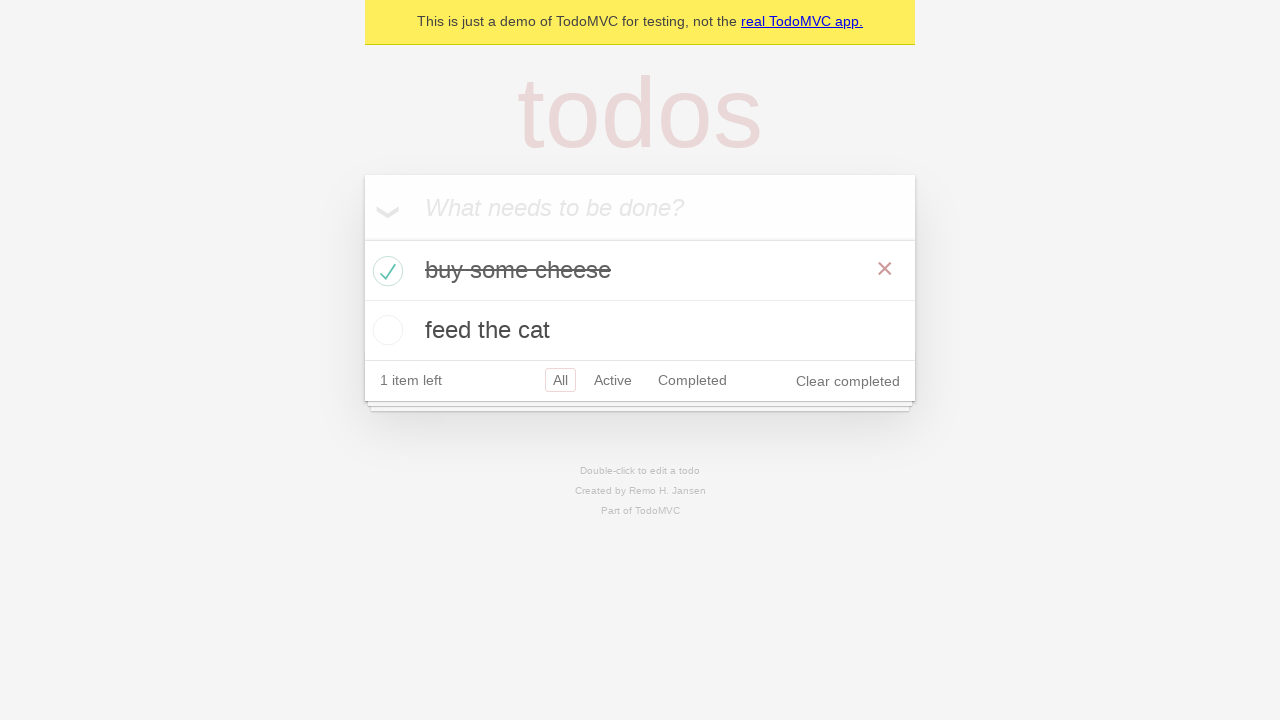

Selected second todo item from the list
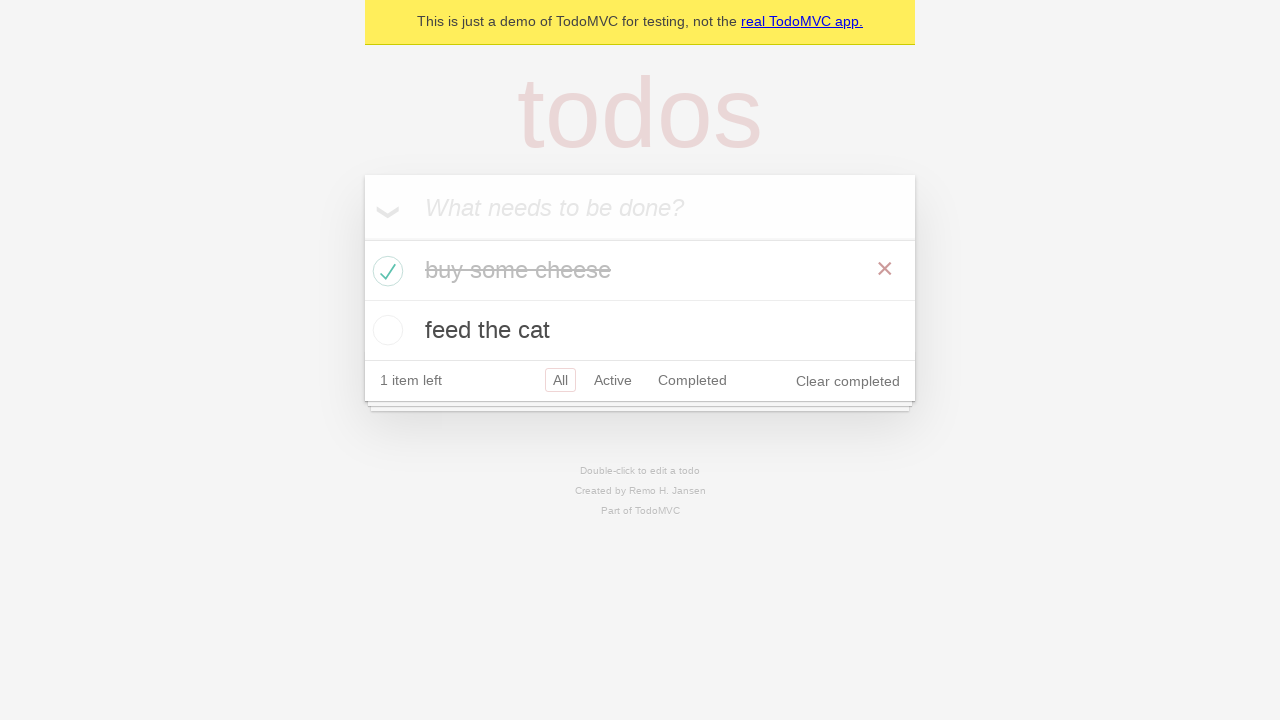

Marked second todo item as complete by checking its toggle checkbox at (385, 330) on .todo-list li >> nth=1 >> .toggle
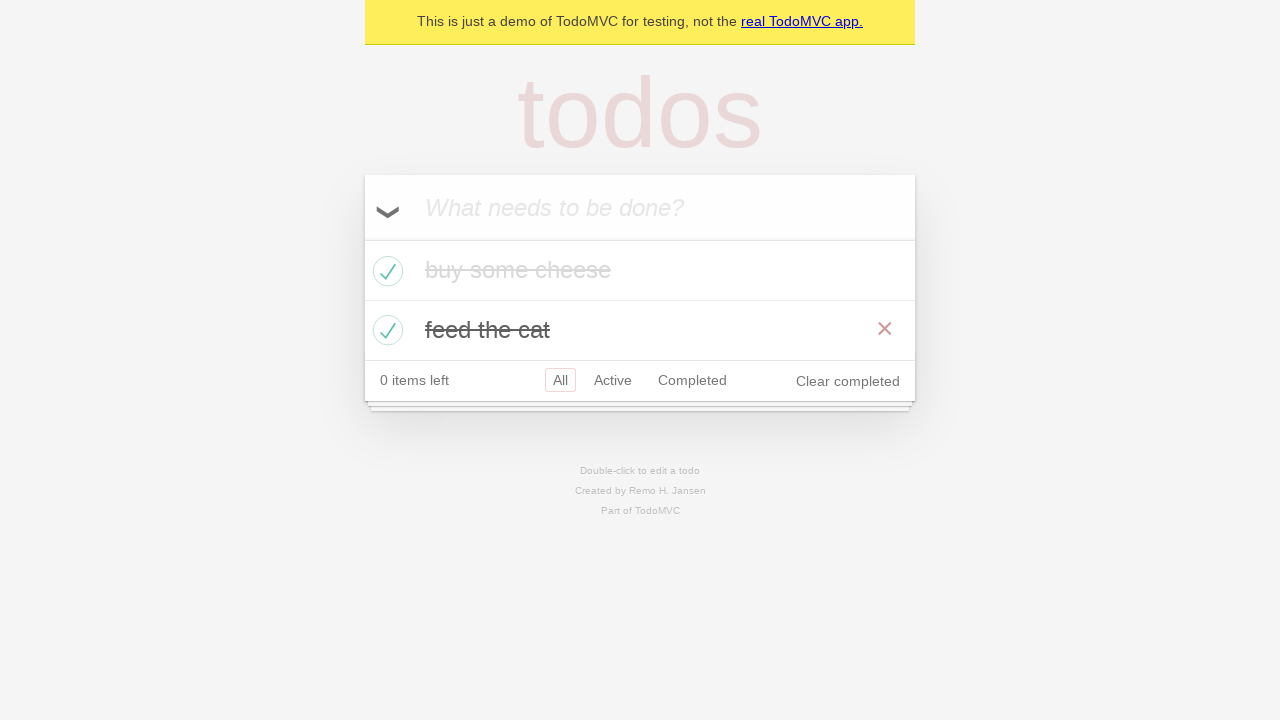

Verified that completed todo items are displayed with completed styling
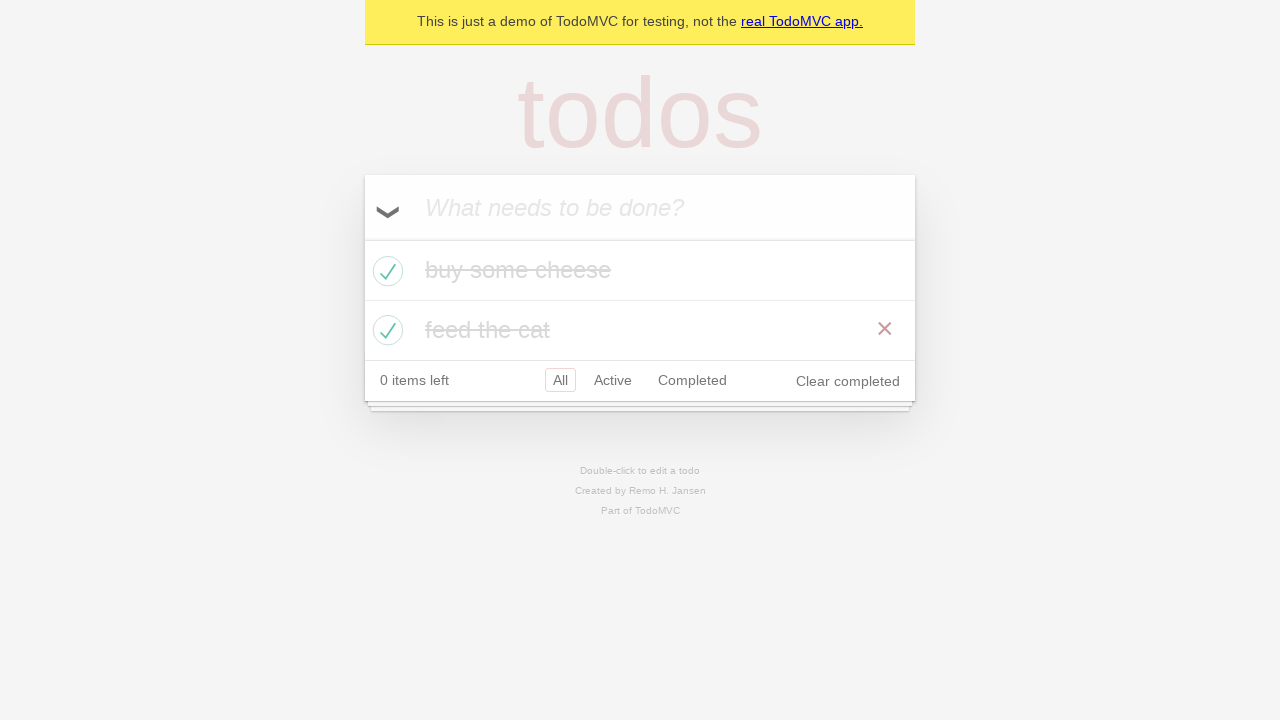

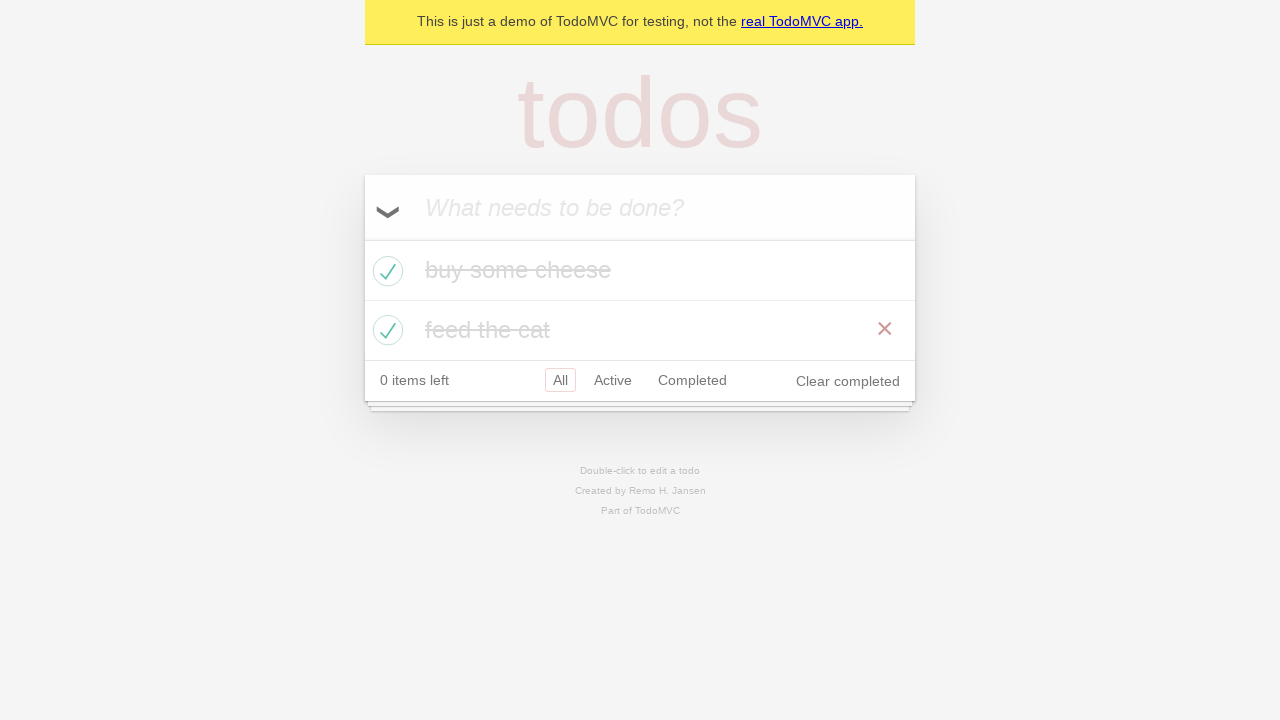